Tests handling a JavaScript prompt dialog by clicking a link that triggers a prompt, entering text, and accepting the dialog.

Starting URL: https://www.selenium.dev/documentation/pt-br/webdriver/js_alerts_prompts_and_confirmations/

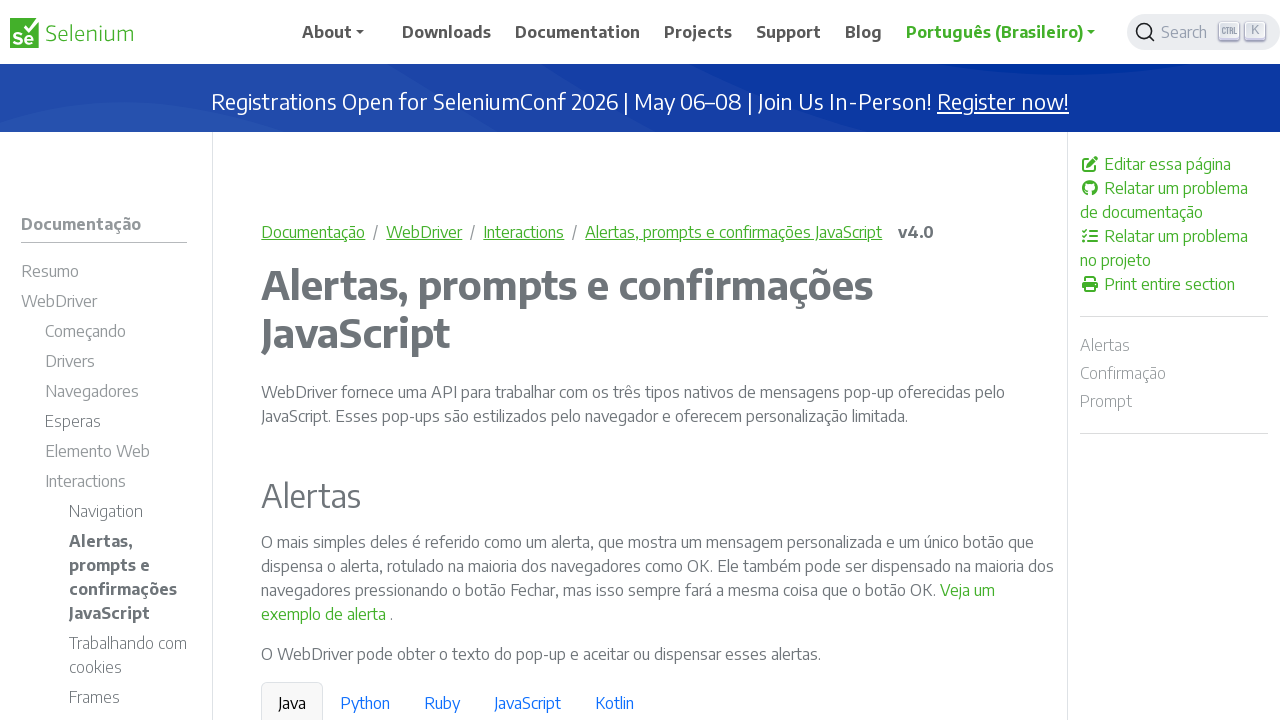

Set up dialog handler to accept prompt with text 'Playwright Test Input'
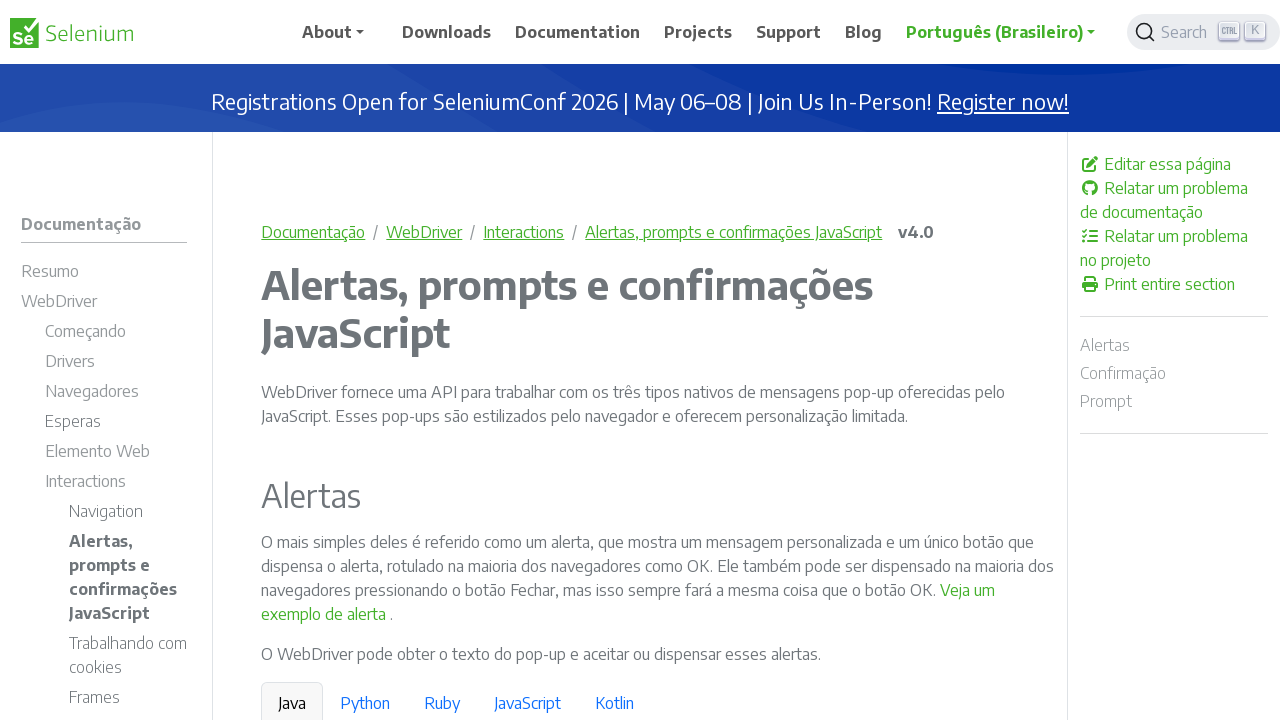

Clicked link to trigger JavaScript prompt dialog at (517, 360) on a[onclick*='window.prompt']
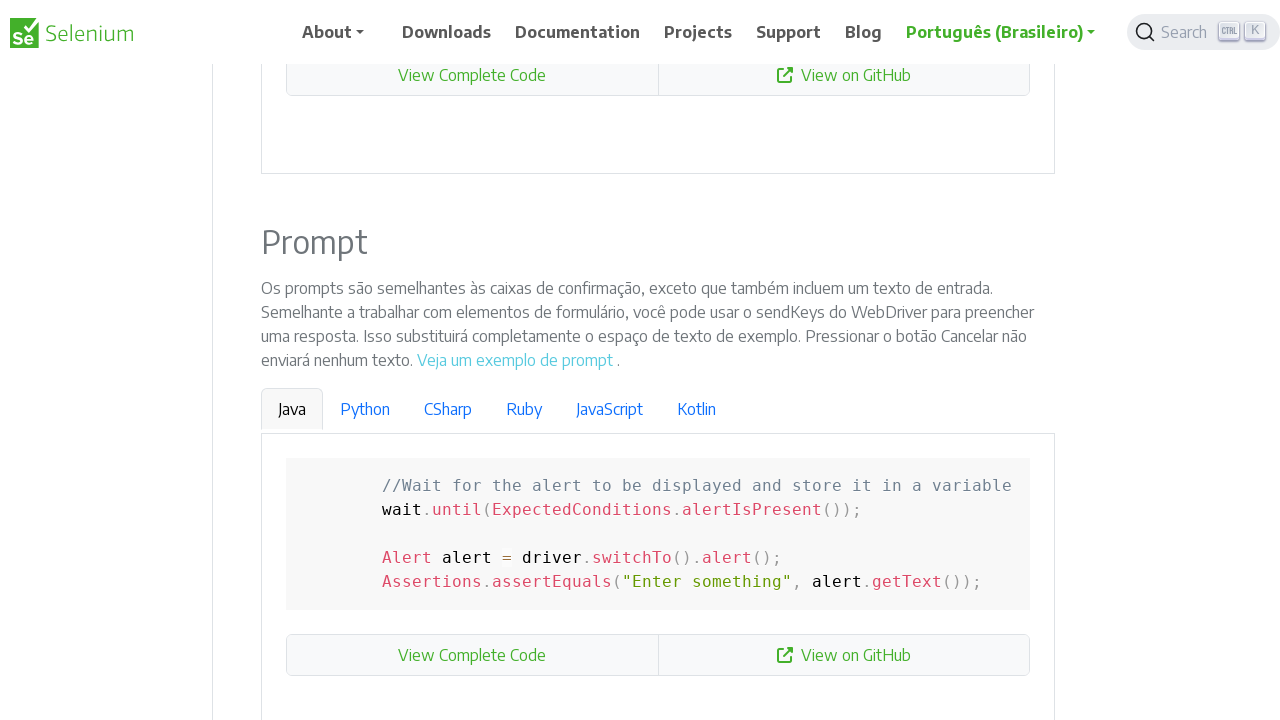

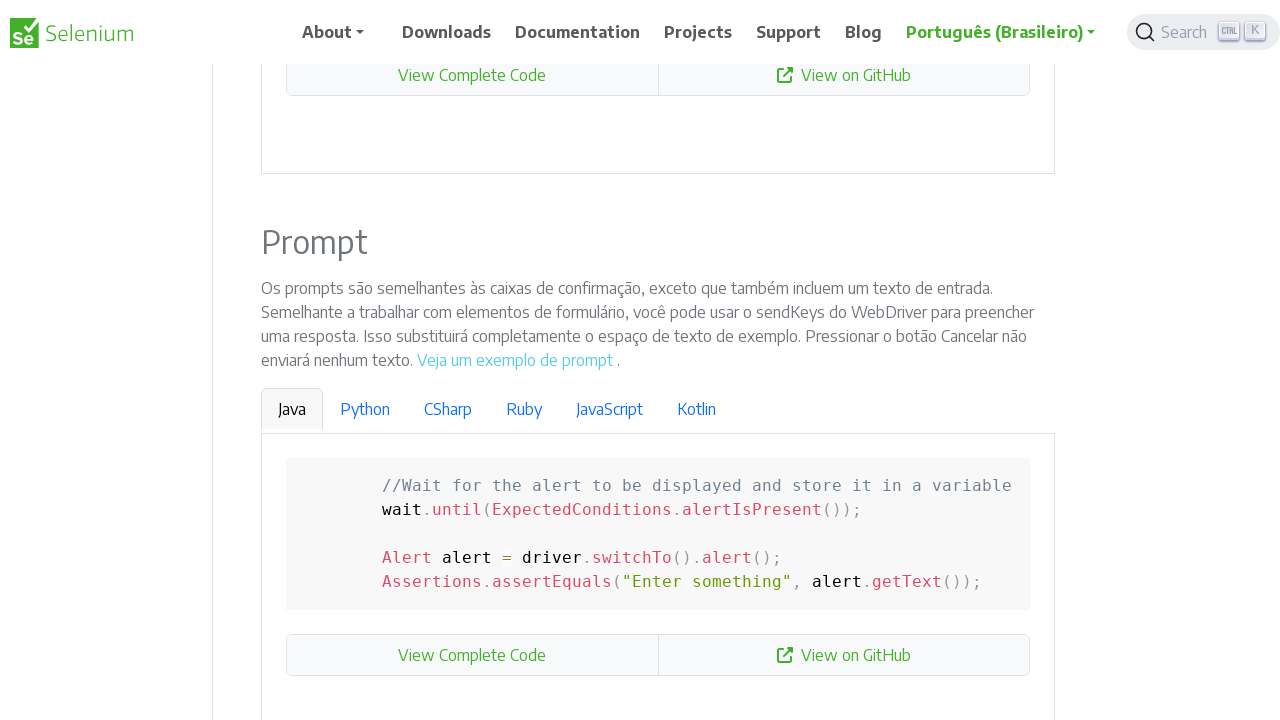